Tests the ParaBank user registration form by filling out all required fields (name, address, phone, SSN, username, password) and submitting the registration.

Starting URL: https://parabank.parasoft.com/parabank/register.htm

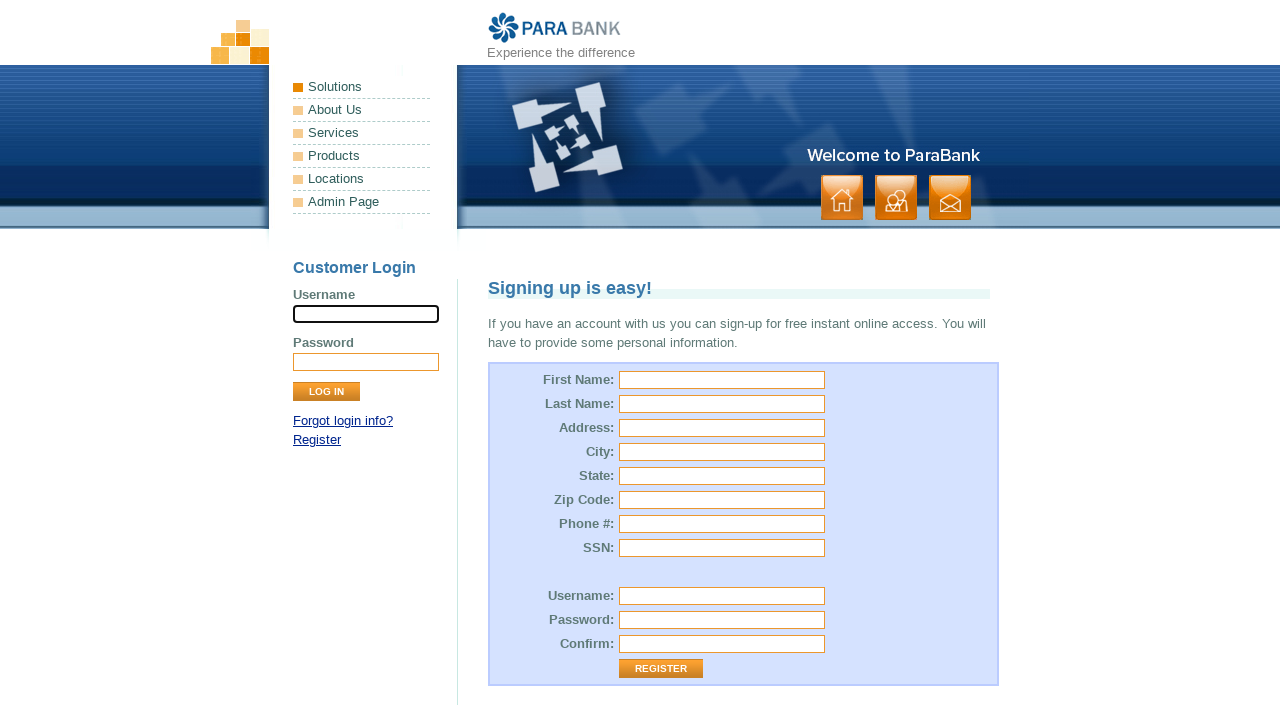

Filled first name field with 'Marcus' on #customer\.firstName
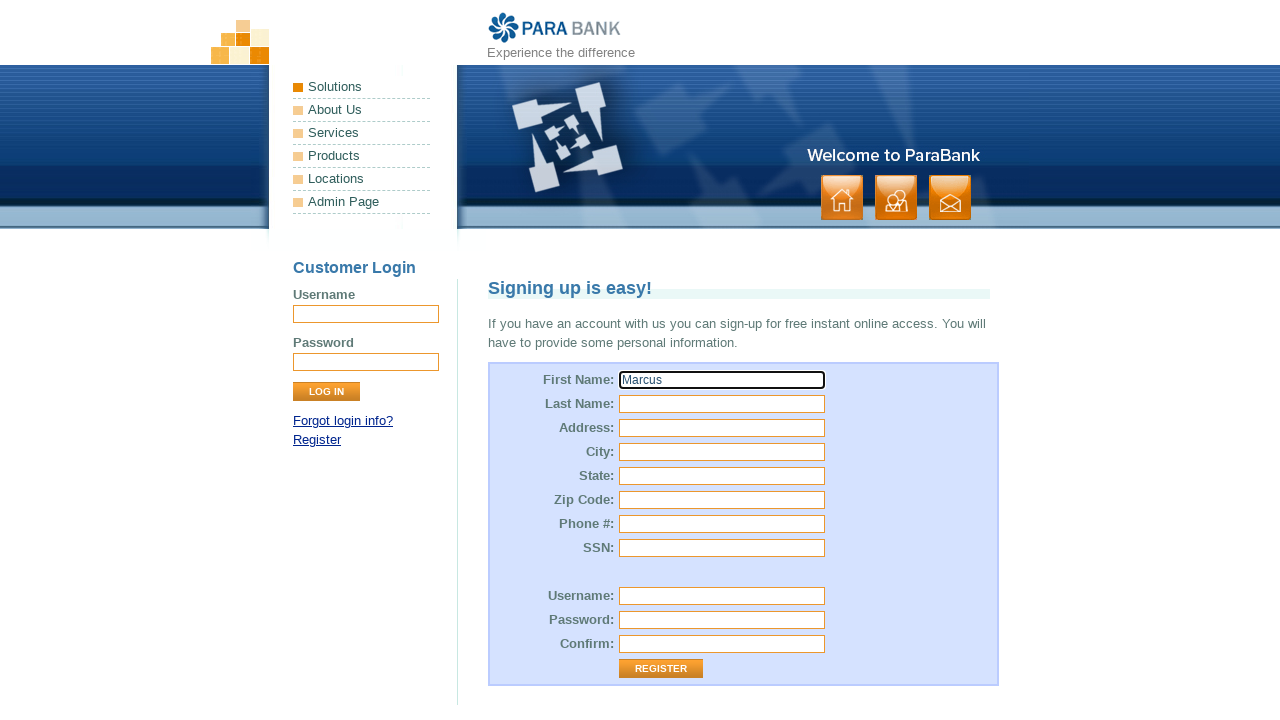

Filled last name field with 'Johnson' on #customer\.lastName
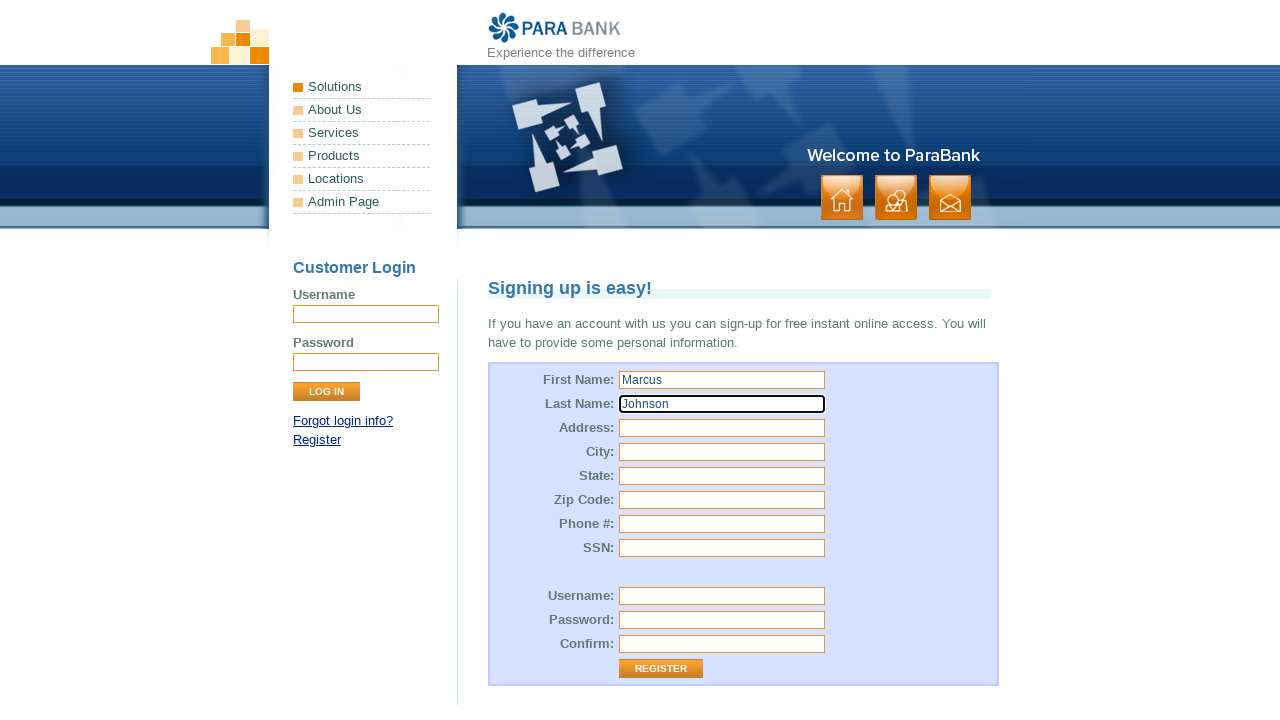

Filled street address field with '425 Oak Avenue' on input[name='customer.address.street']
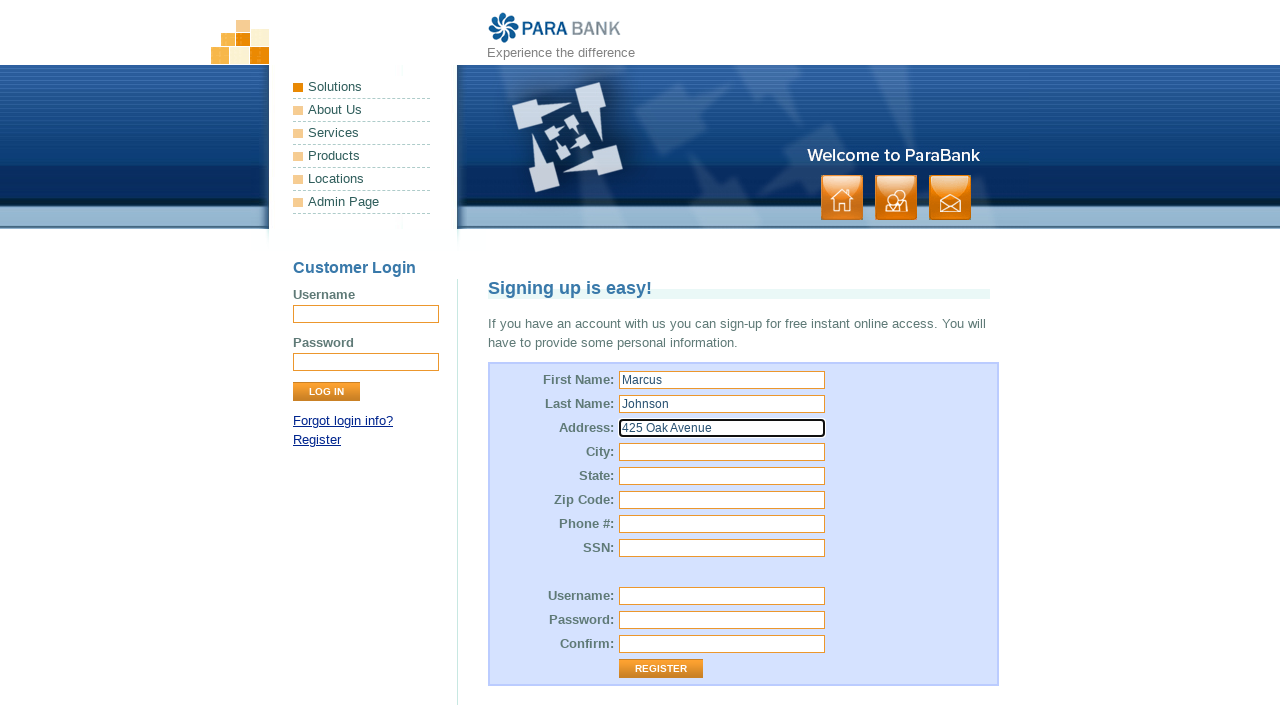

Filled city field with 'Austin' on input[name='customer.address.city']
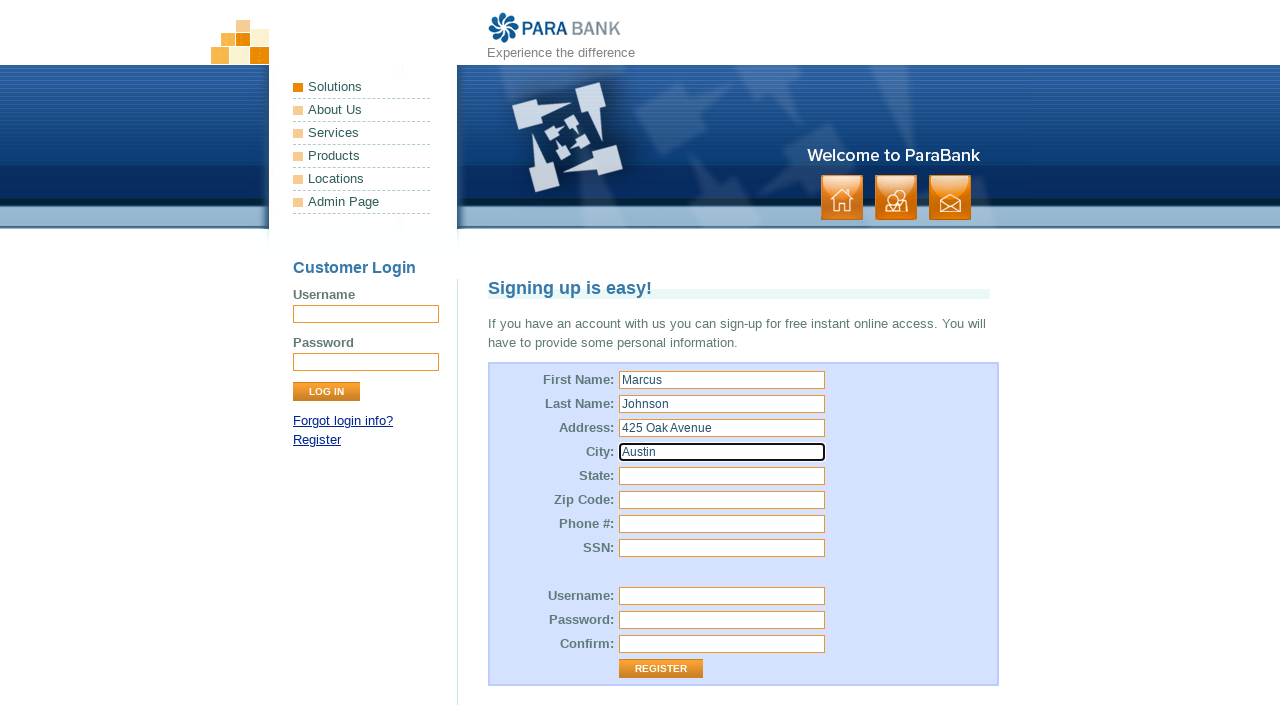

Filled state field with 'Texas' on #customer\.address\.state
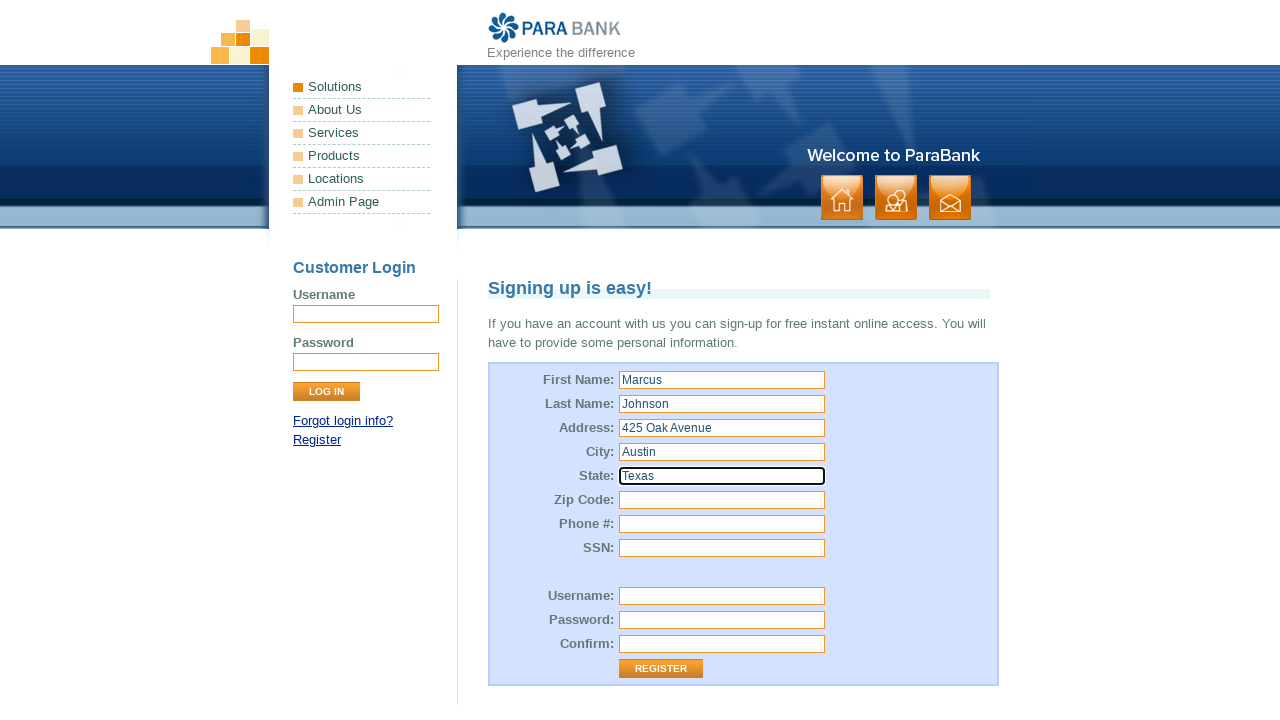

Filled zip code field with '78701' on #customer\.address\.zipCode
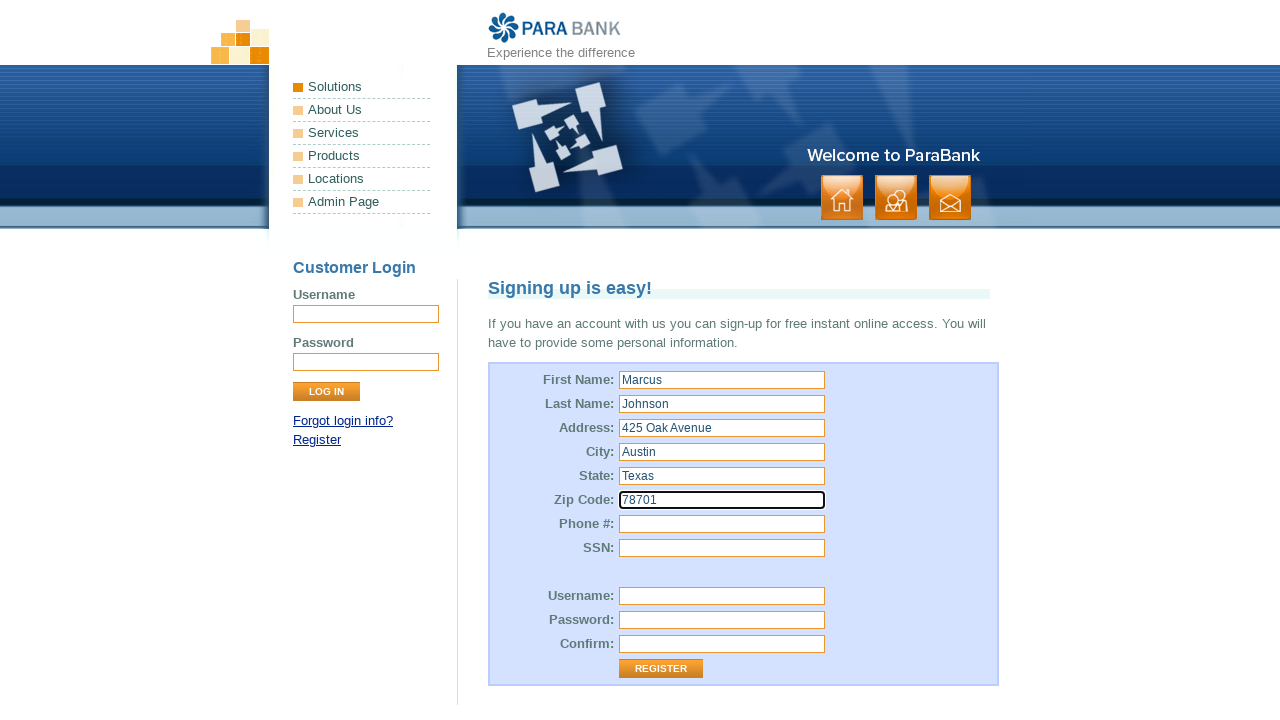

Filled phone number field with '5125559834' on input[name='customer.phoneNumber']
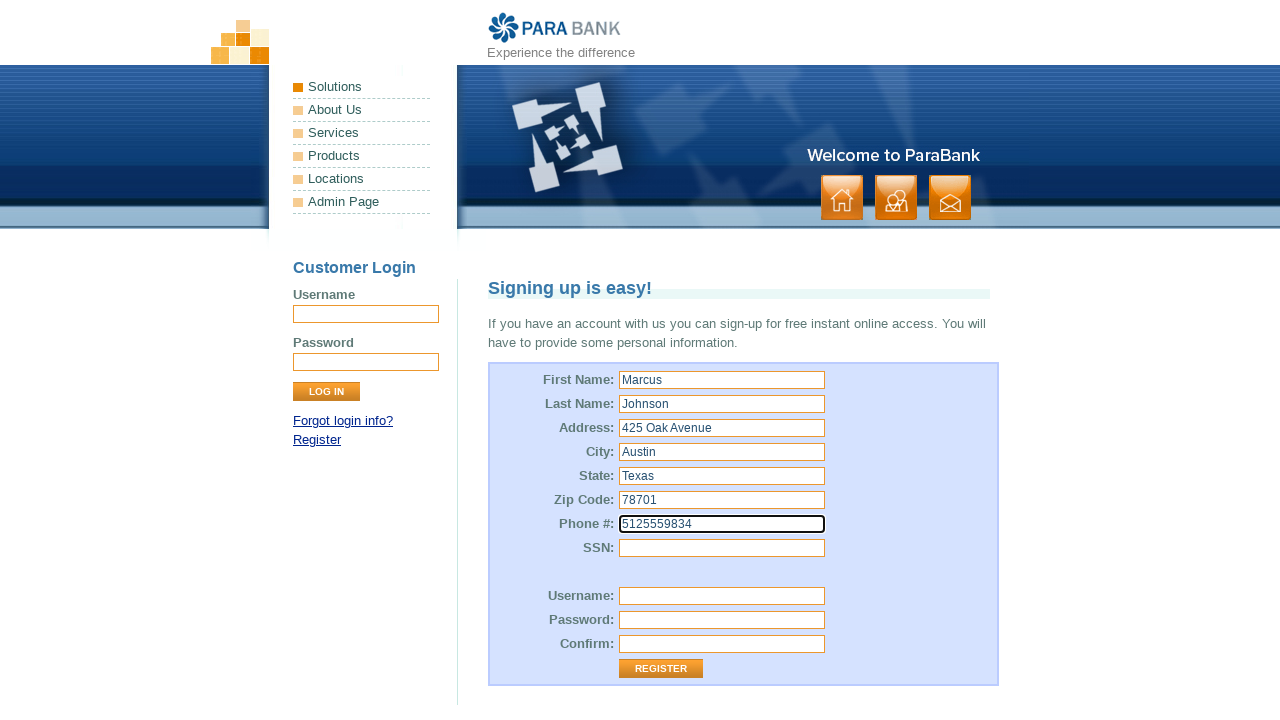

Filled SSN field with '123456789' on input[name='customer.ssn']
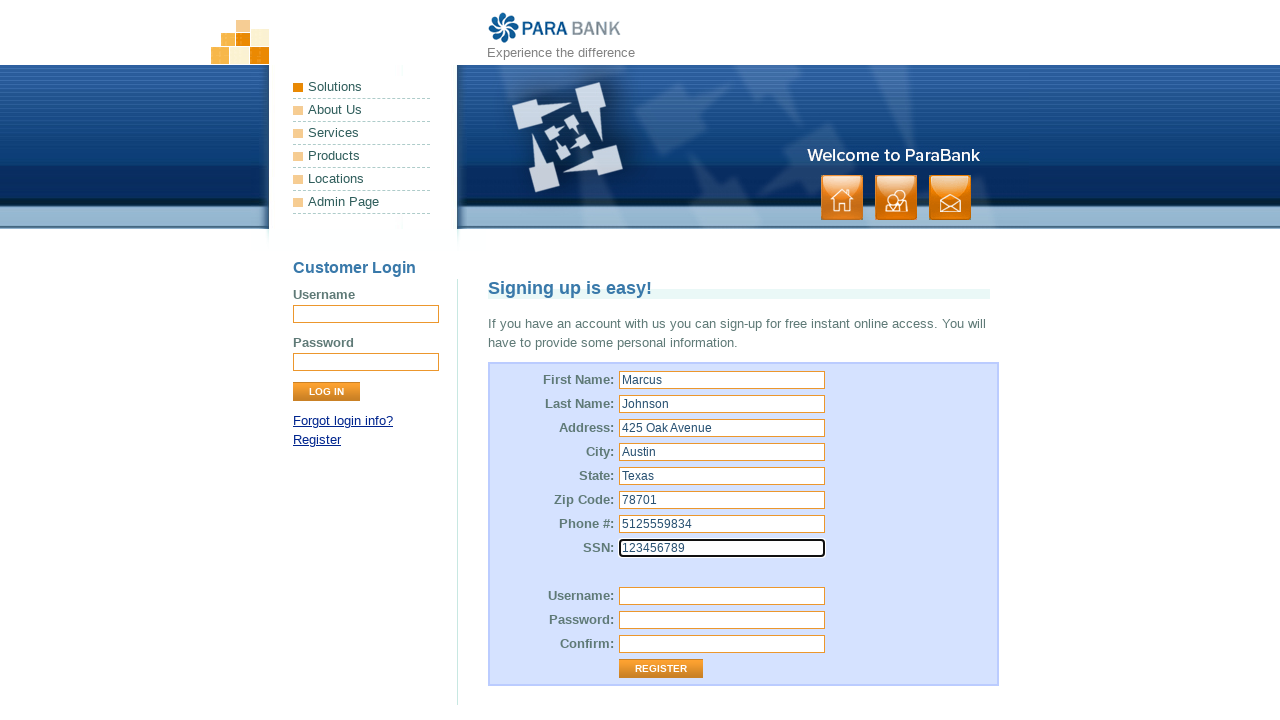

Filled username field with 'marcusj2024' on #customer\.username
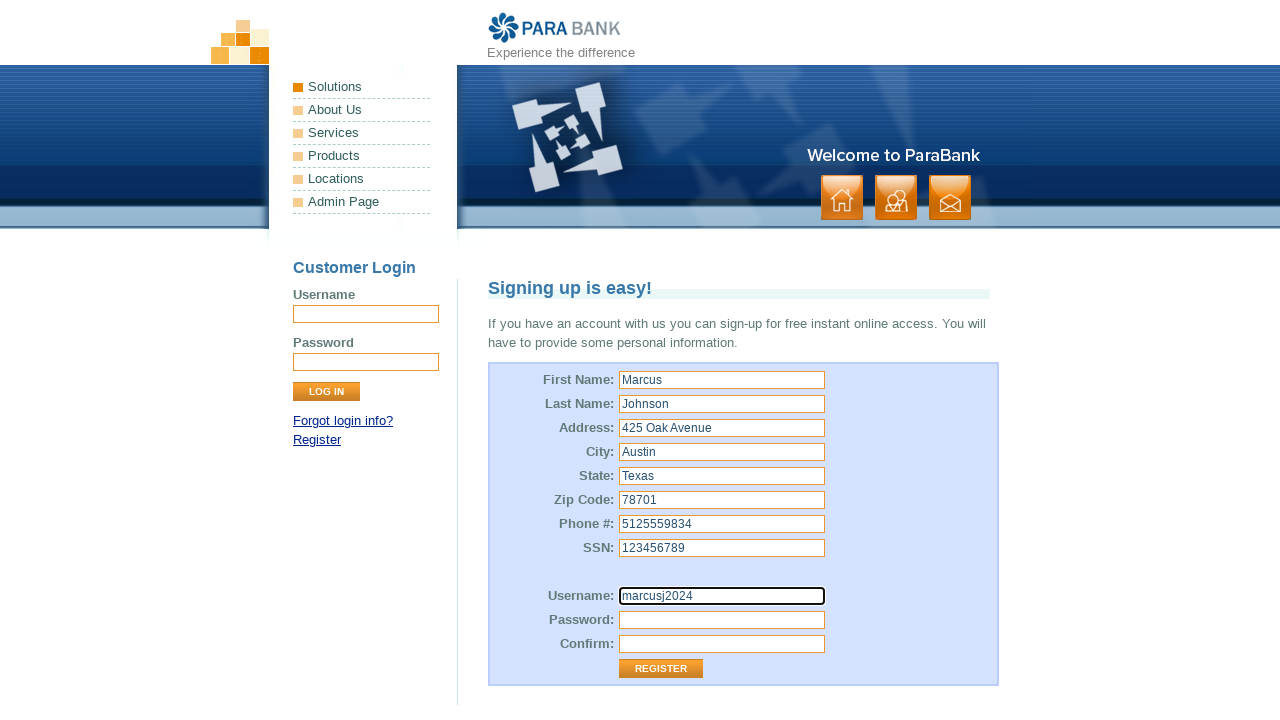

Filled password field with 'SecurePass456' on #customer\.password
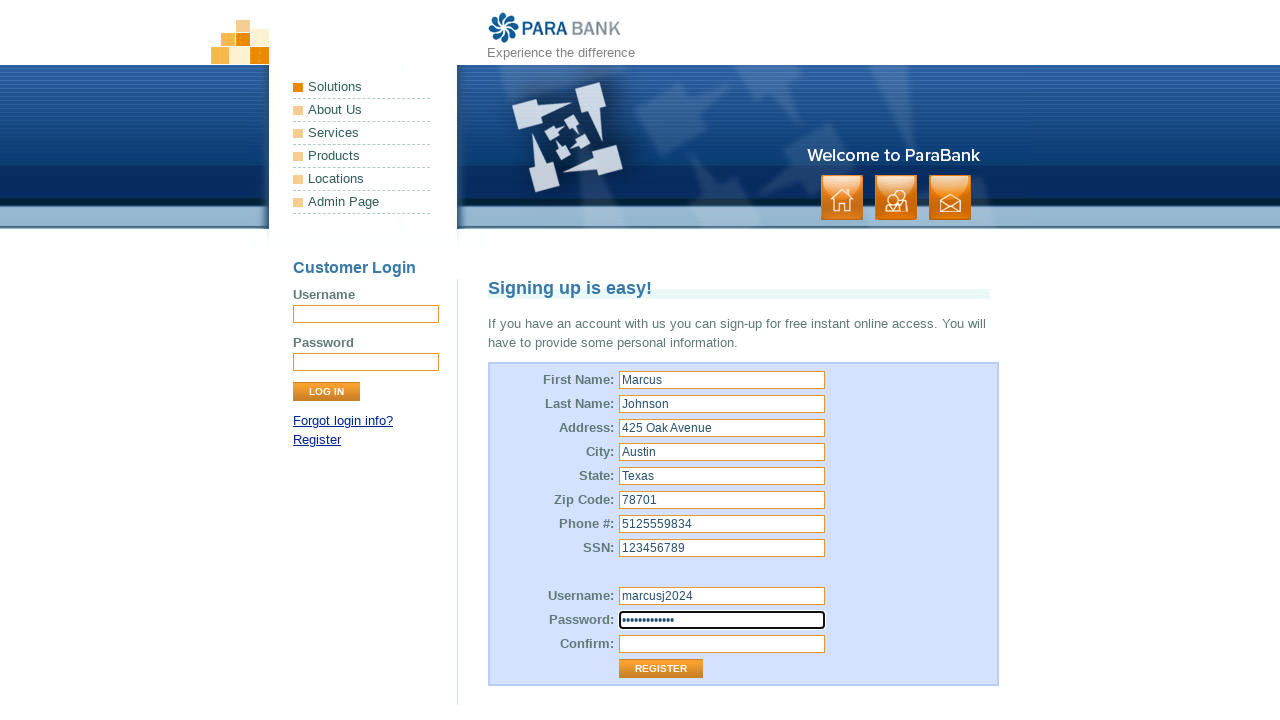

Filled confirm password field with 'SecurePass456' on #repeatedPassword
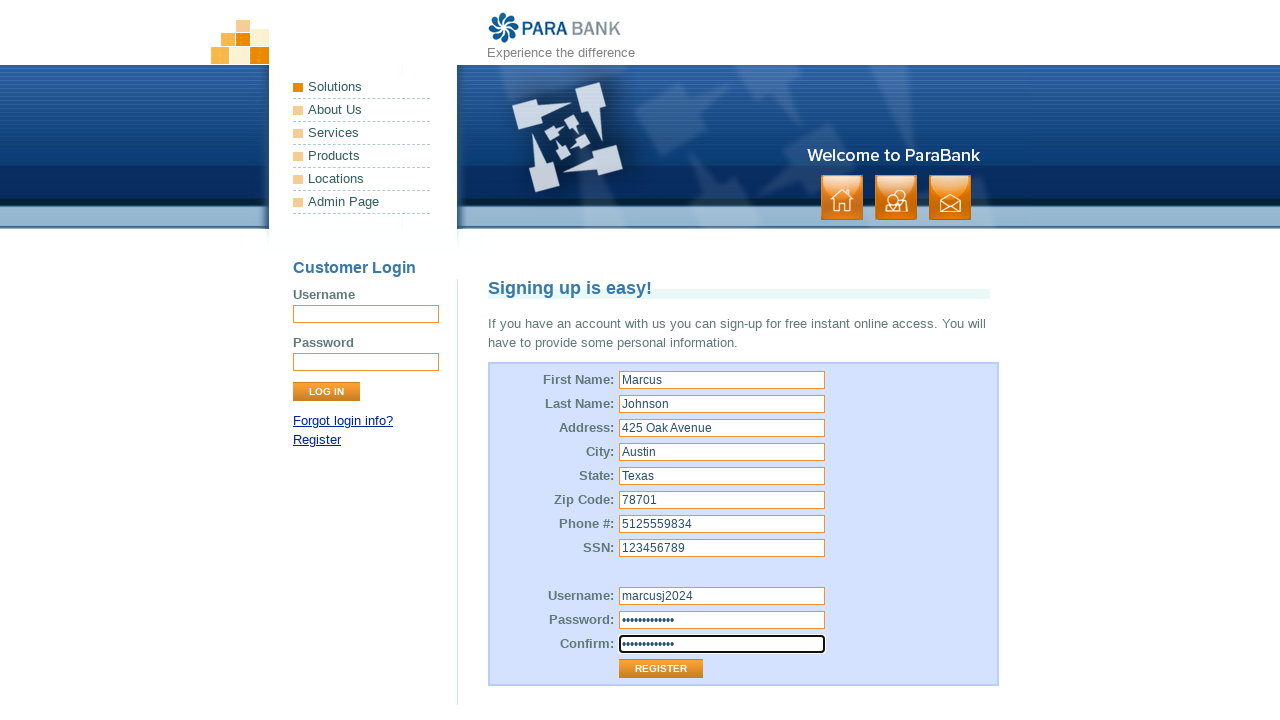

Clicked the Register button to submit the form at (661, 669) on input.button[value='Register']
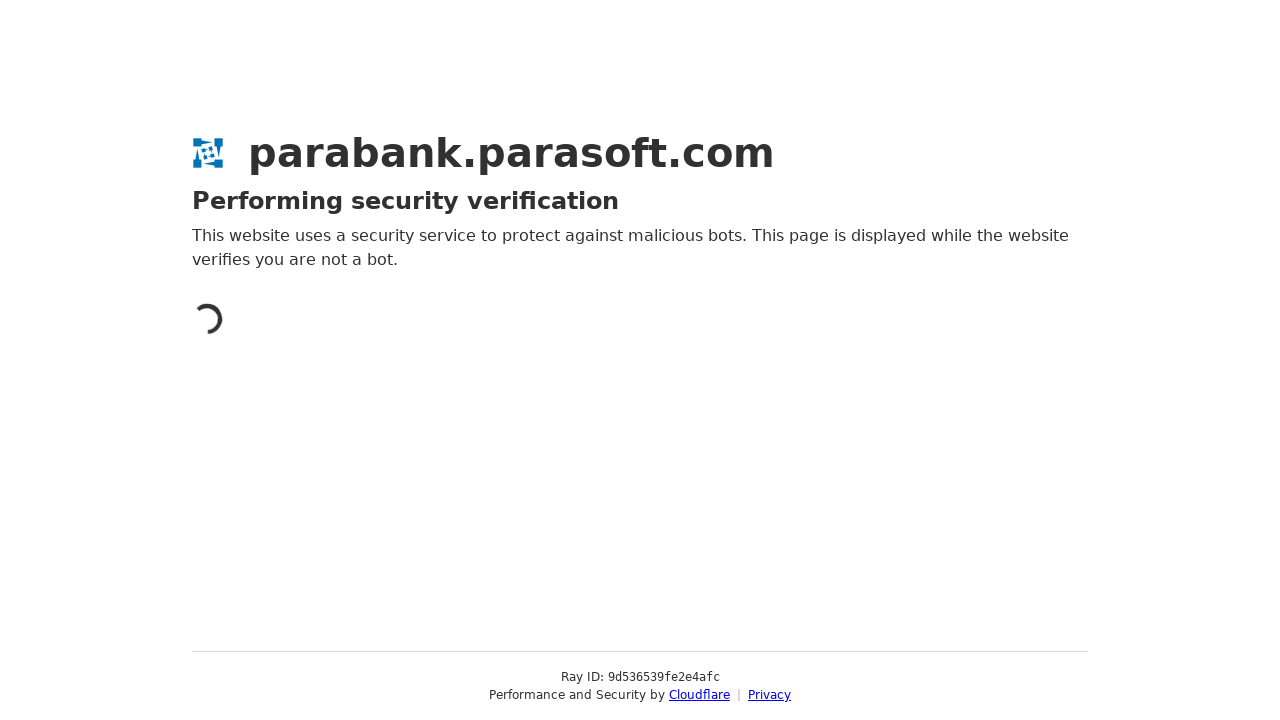

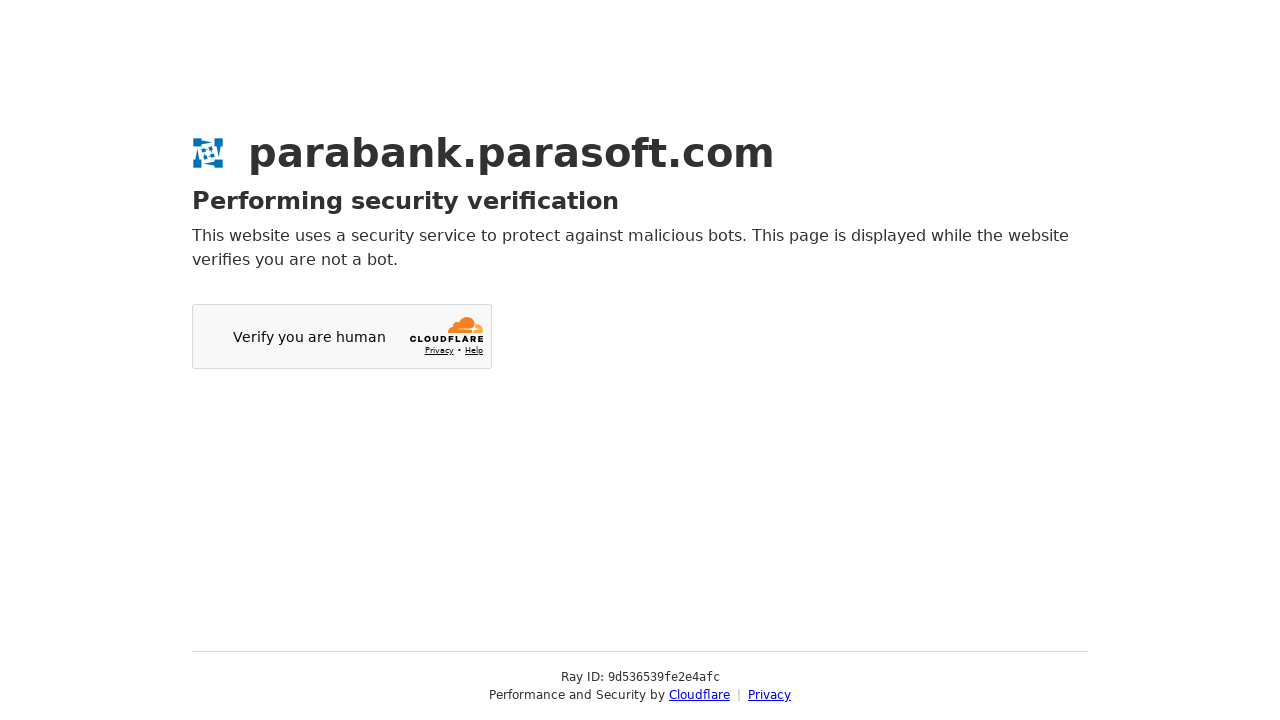